Solves a math problem by extracting a value from an image element, calculating the result, and submitting a form with checkbox and radio button selections

Starting URL: http://suninjuly.github.io/get_attribute.html

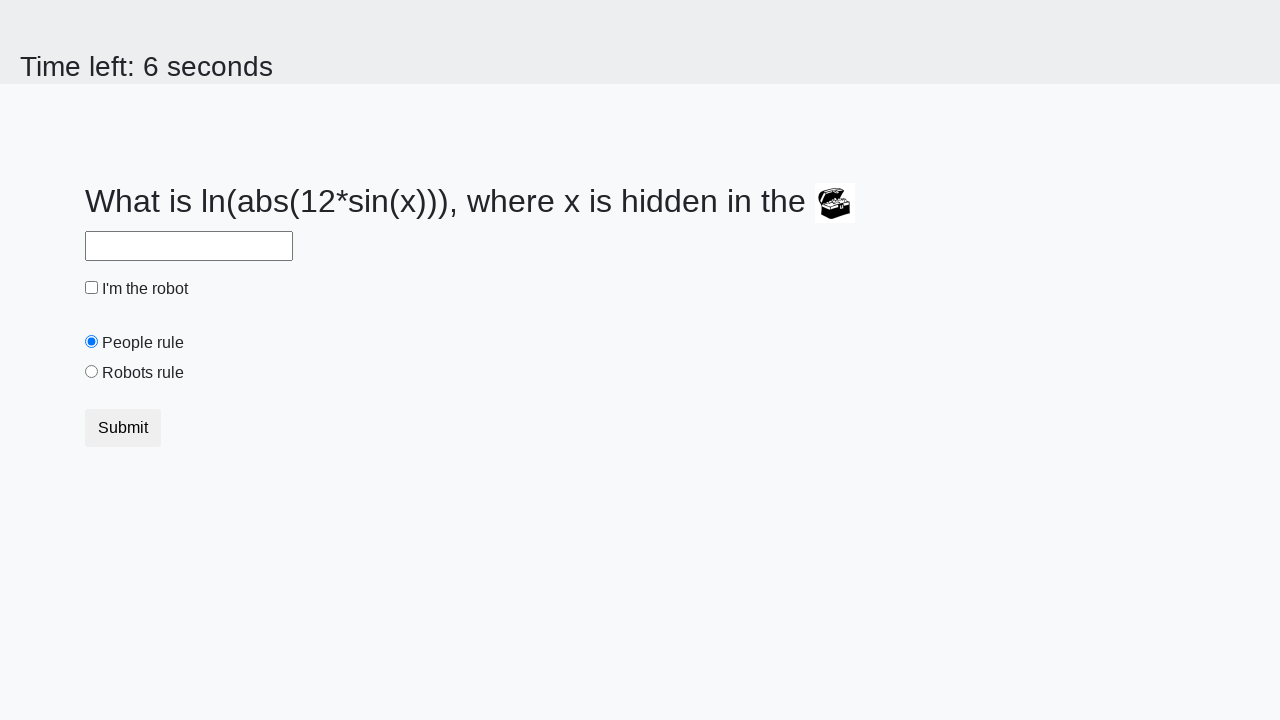

Located treasure image element with valuex attribute
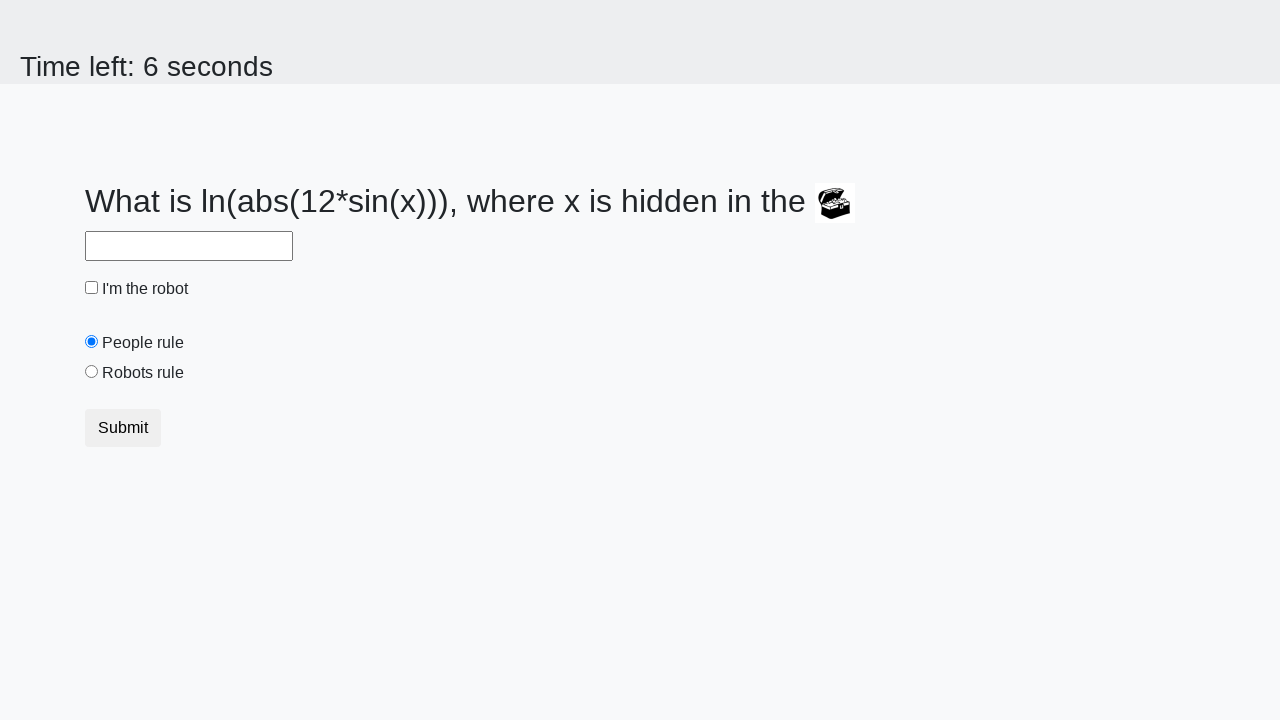

Extracted valuex attribute from treasure image element
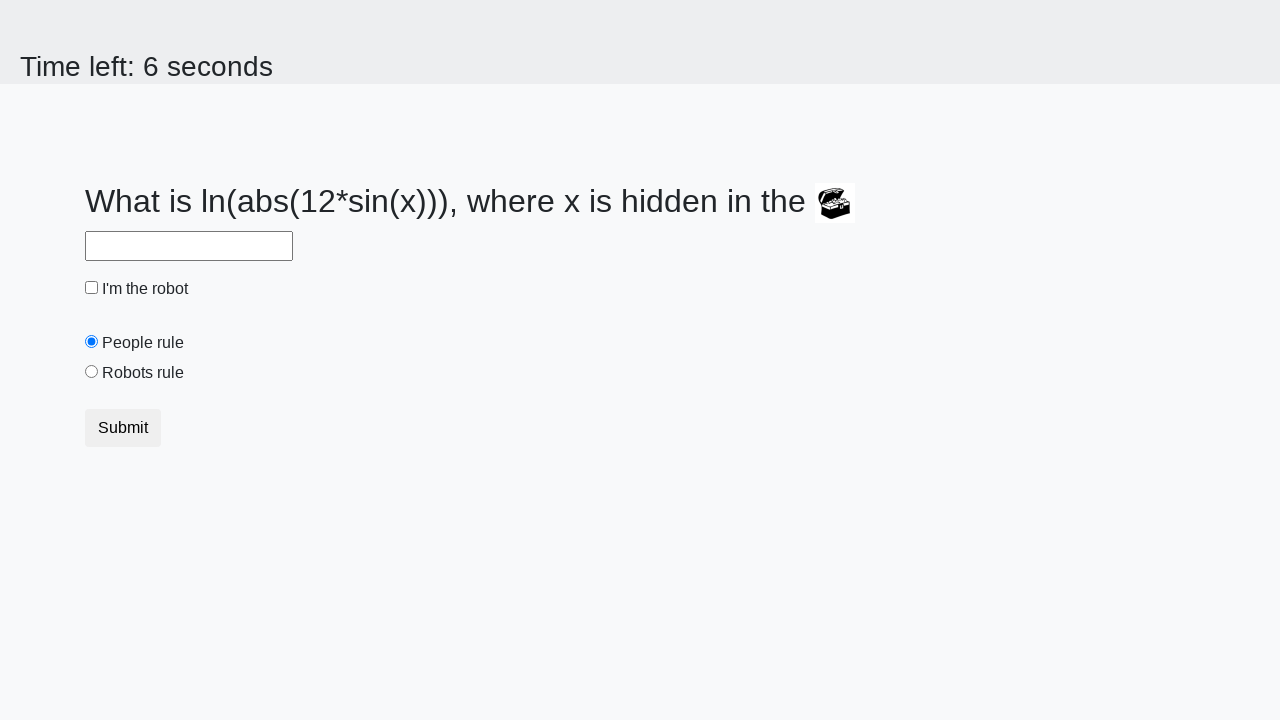

Calculated answer using logarithmic formula
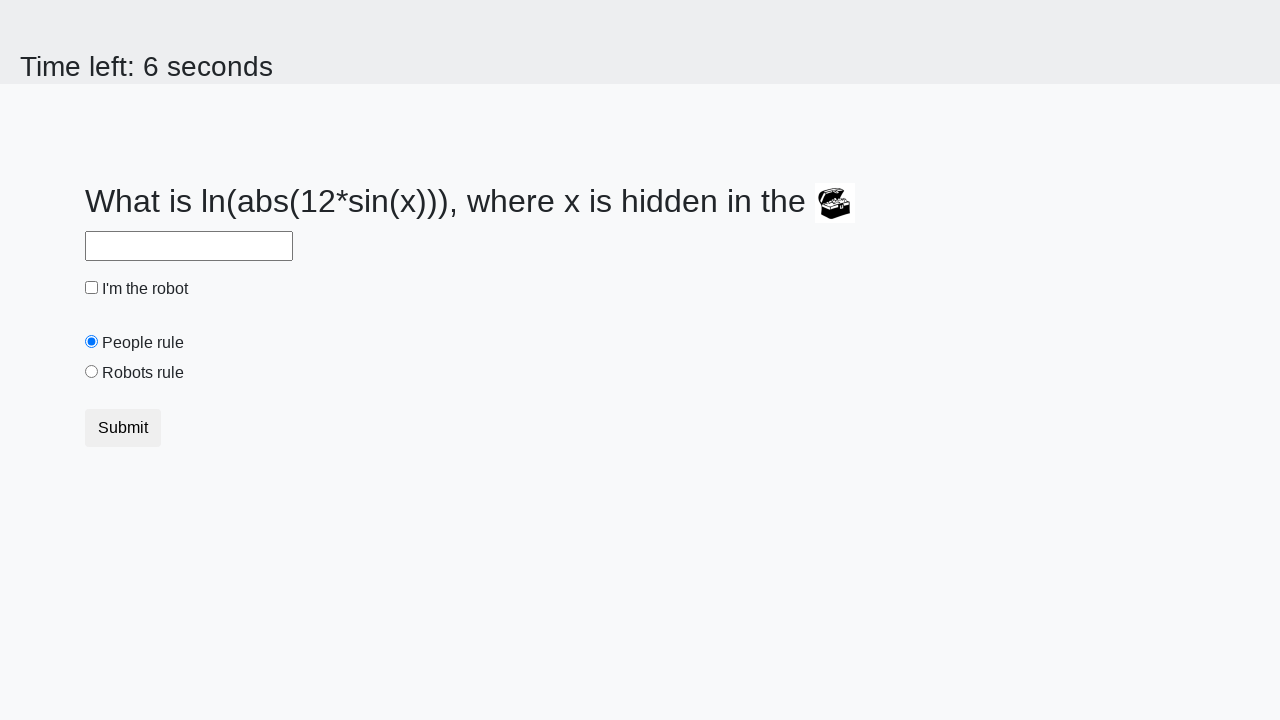

Filled answer field with calculated result on [id='answer']
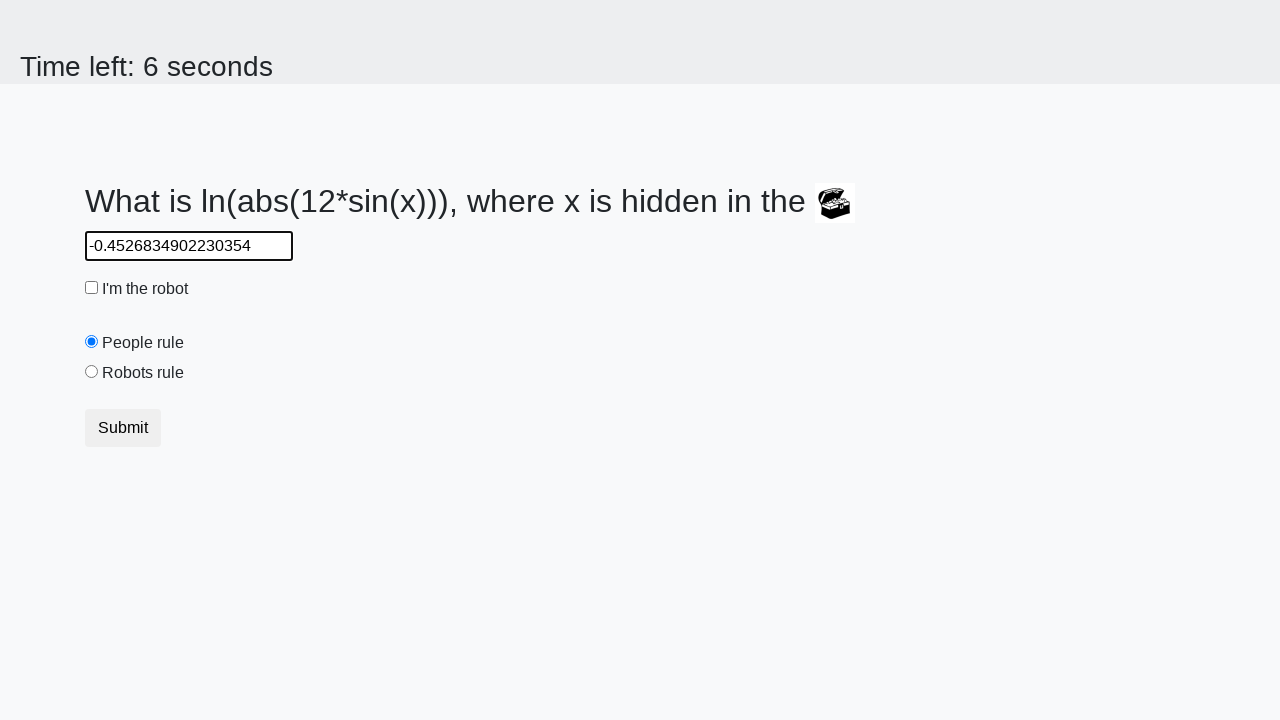

Clicked robot checkbox at (92, 288) on [id='robotCheckbox']
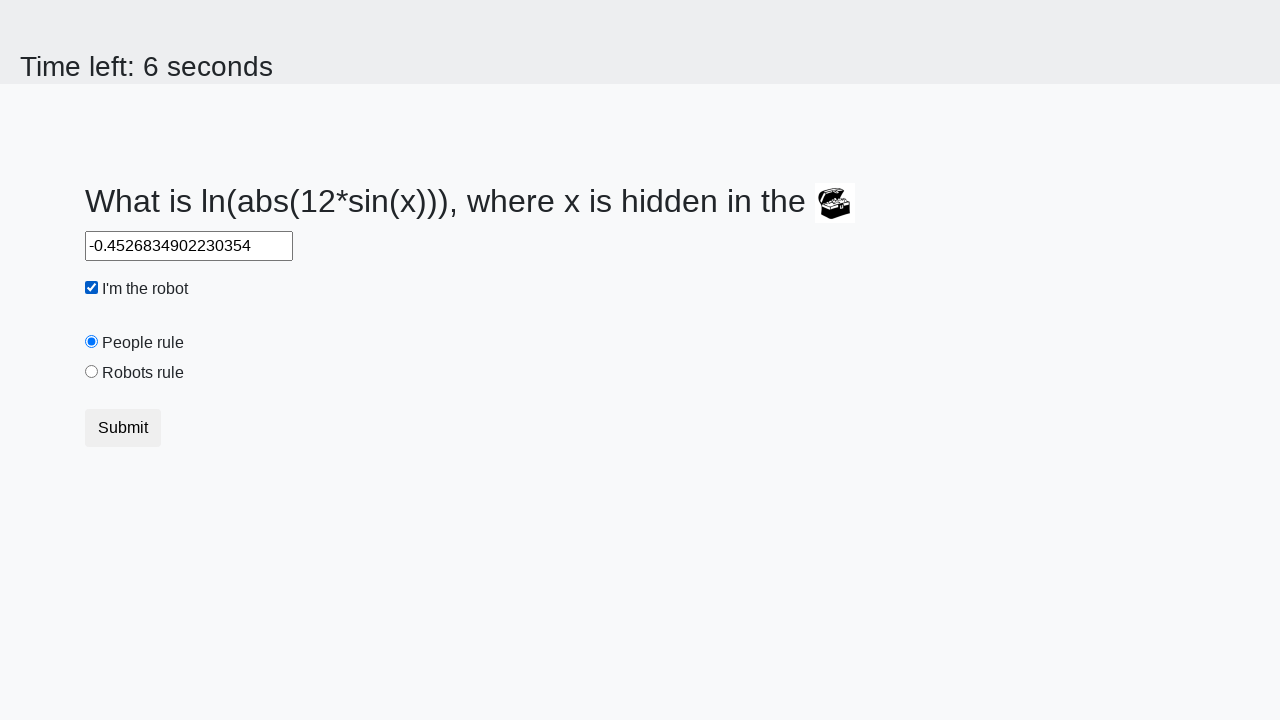

Clicked robots rule radio button at (92, 372) on [id='robotsRule']
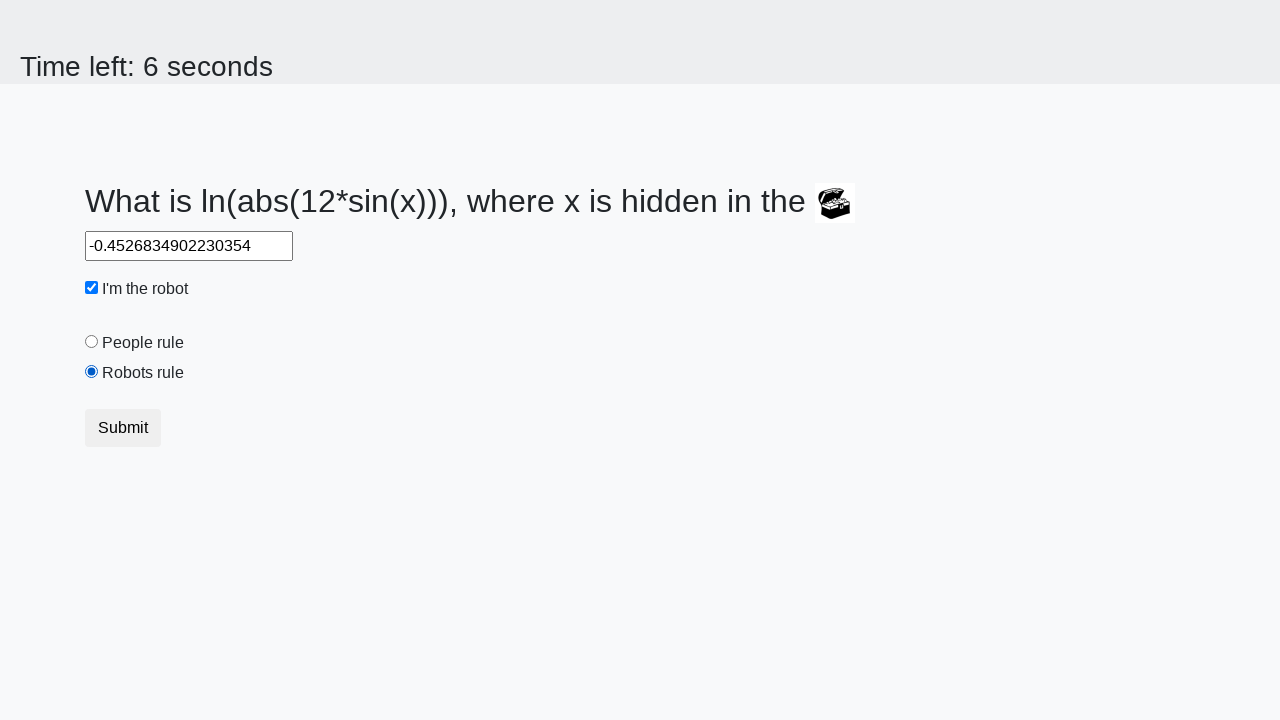

Clicked submit button to submit form at (123, 428) on .btn-default
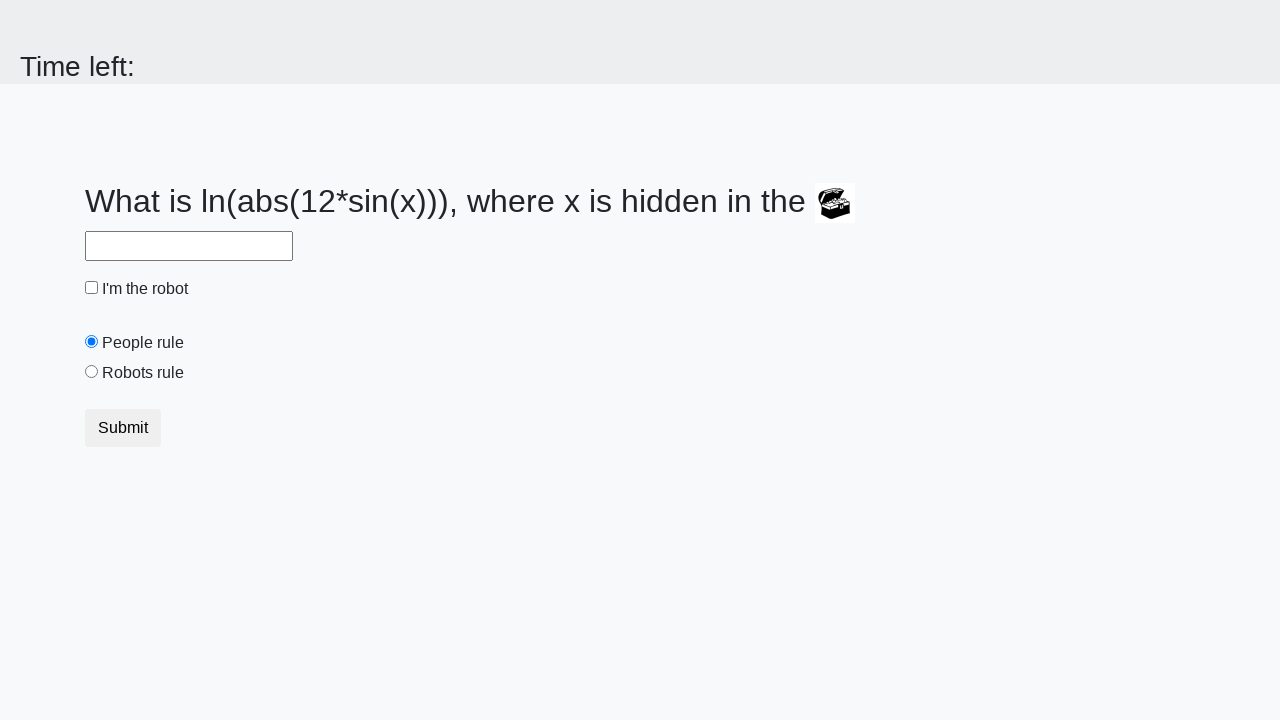

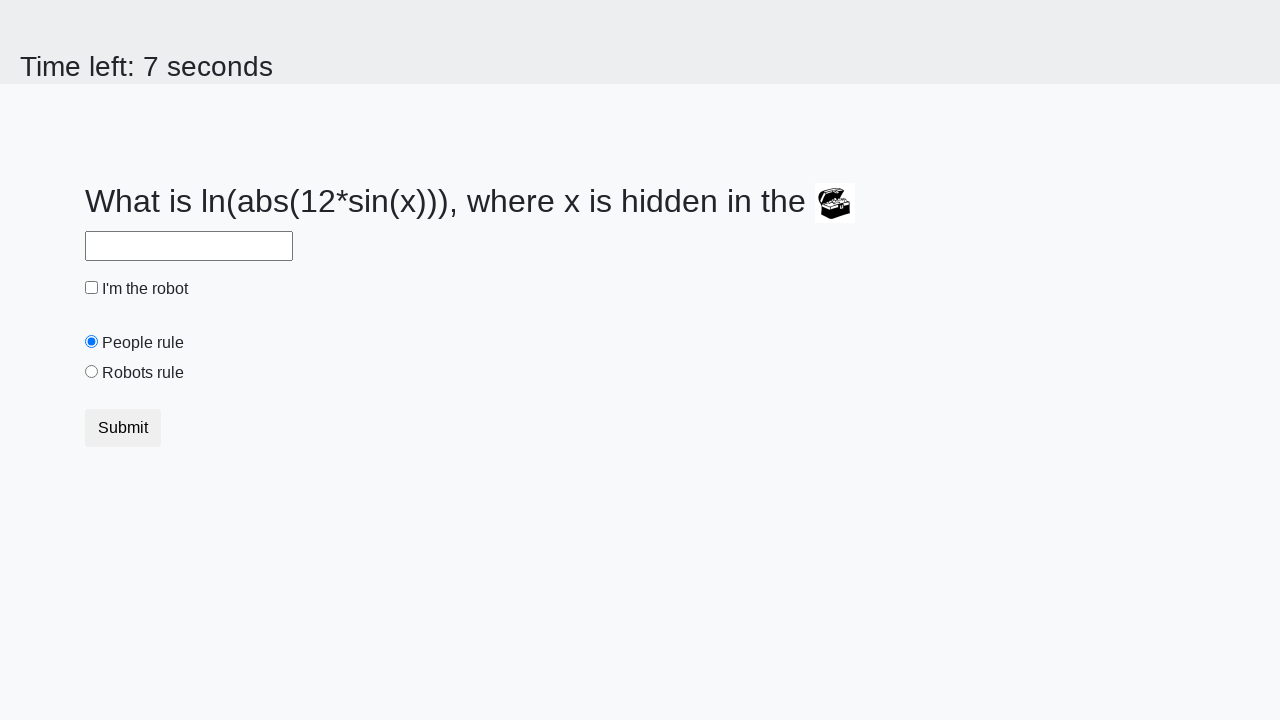